Tests modal dialog functionality on demoqa.com by navigating to the Modal Dialogs section, opening a small modal and closing it, then opening a large modal and closing it.

Starting URL: https://demoqa.com

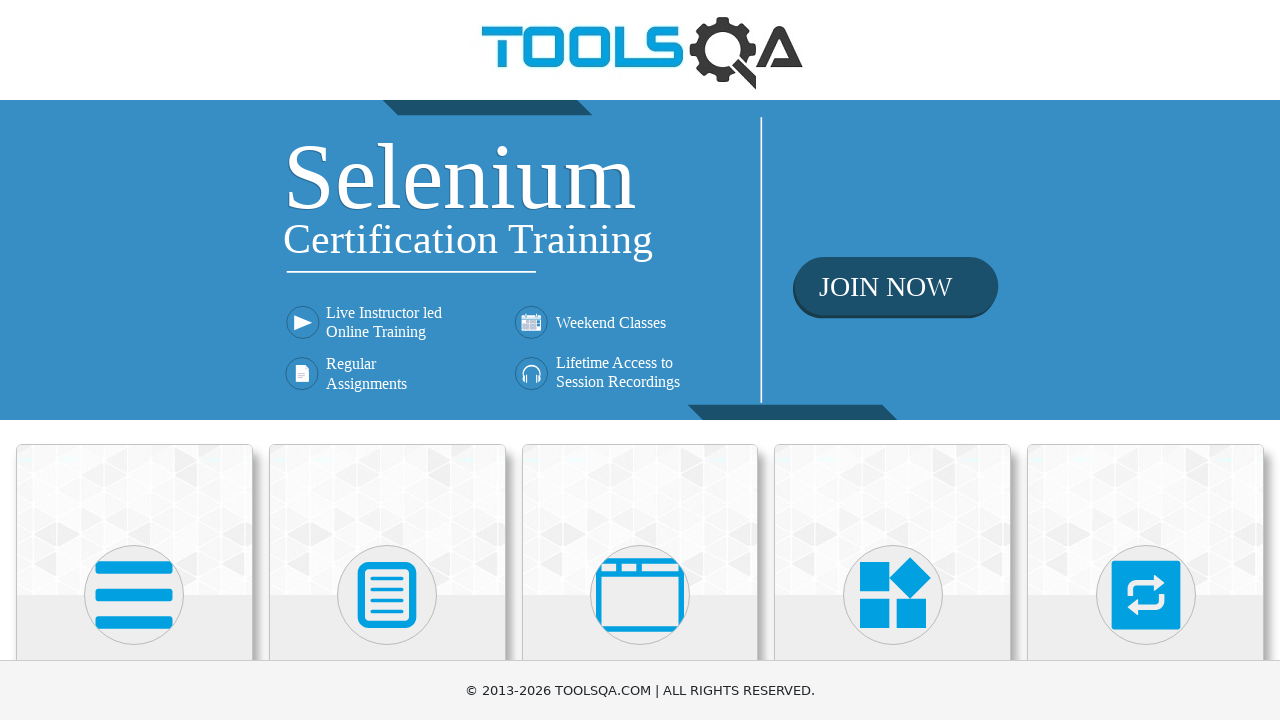

Scrolled 'Alerts, Frame & Windows' card into view
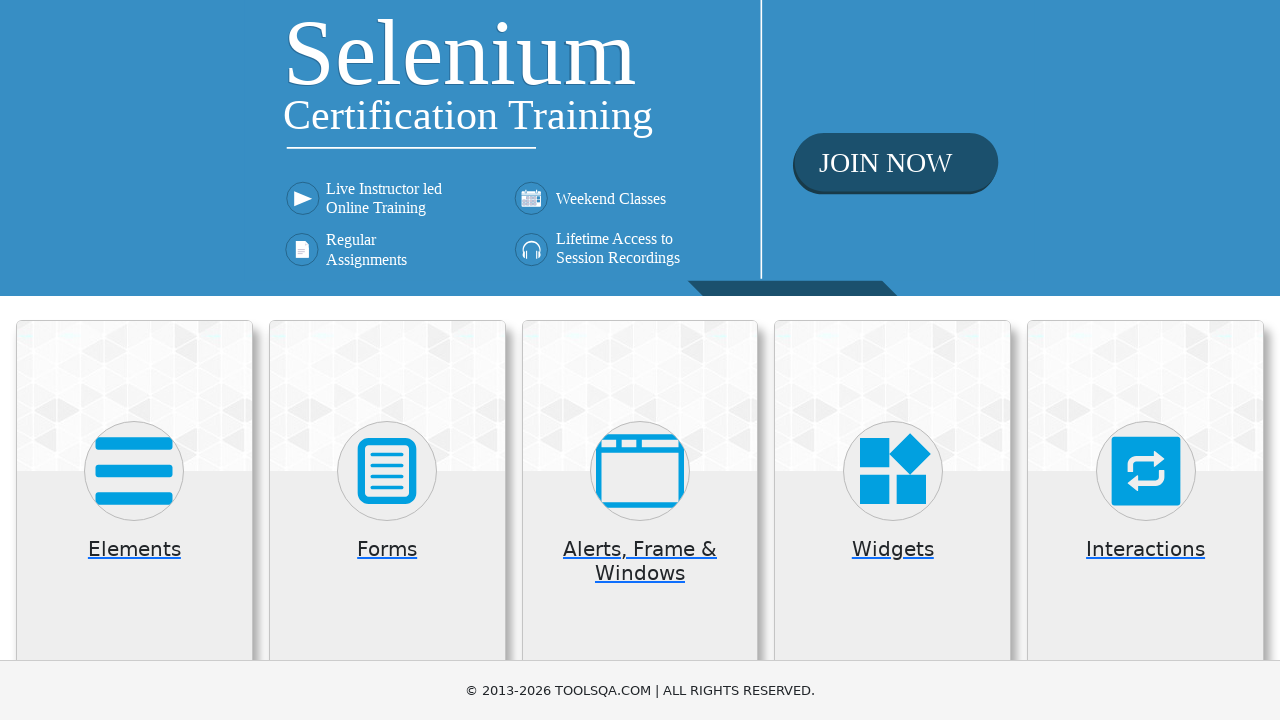

Clicked 'Alerts, Frame & Windows' card at (640, 520) on .card.mt-4.top-card >> internal:has-text="Alerts, Frame & Windows"i
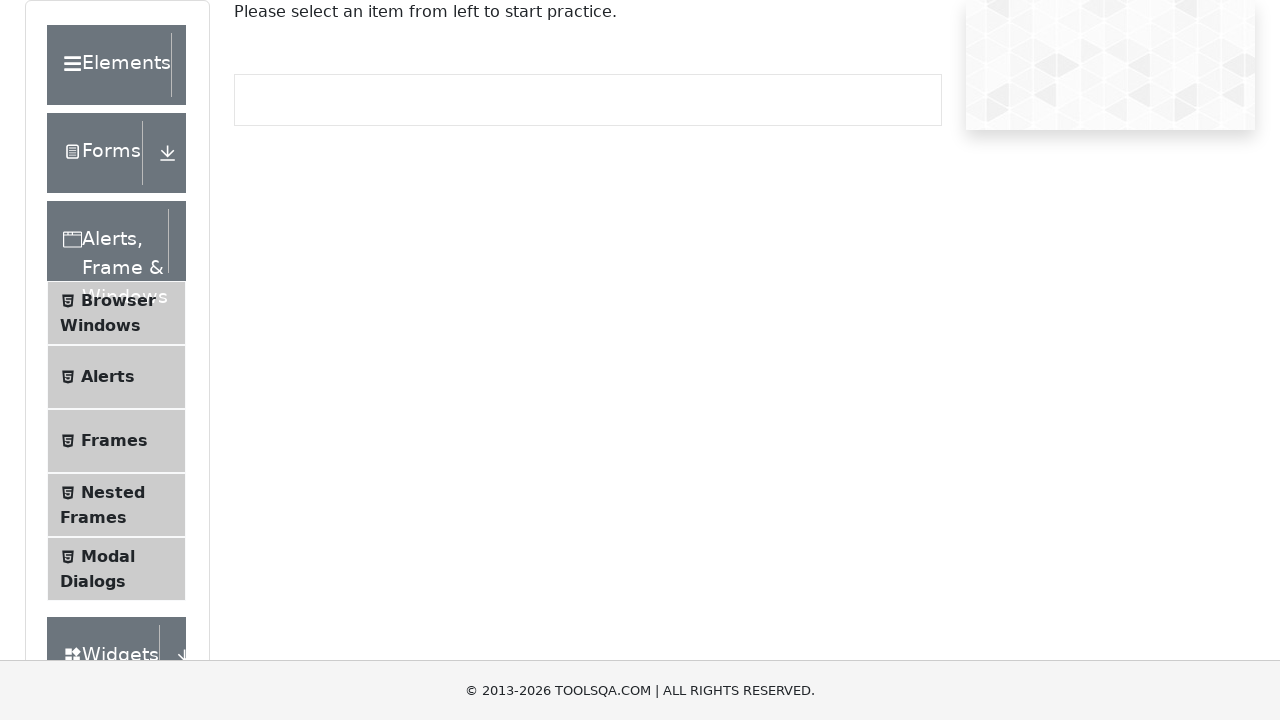

Scrolled 'Modal Dialogs' button into view
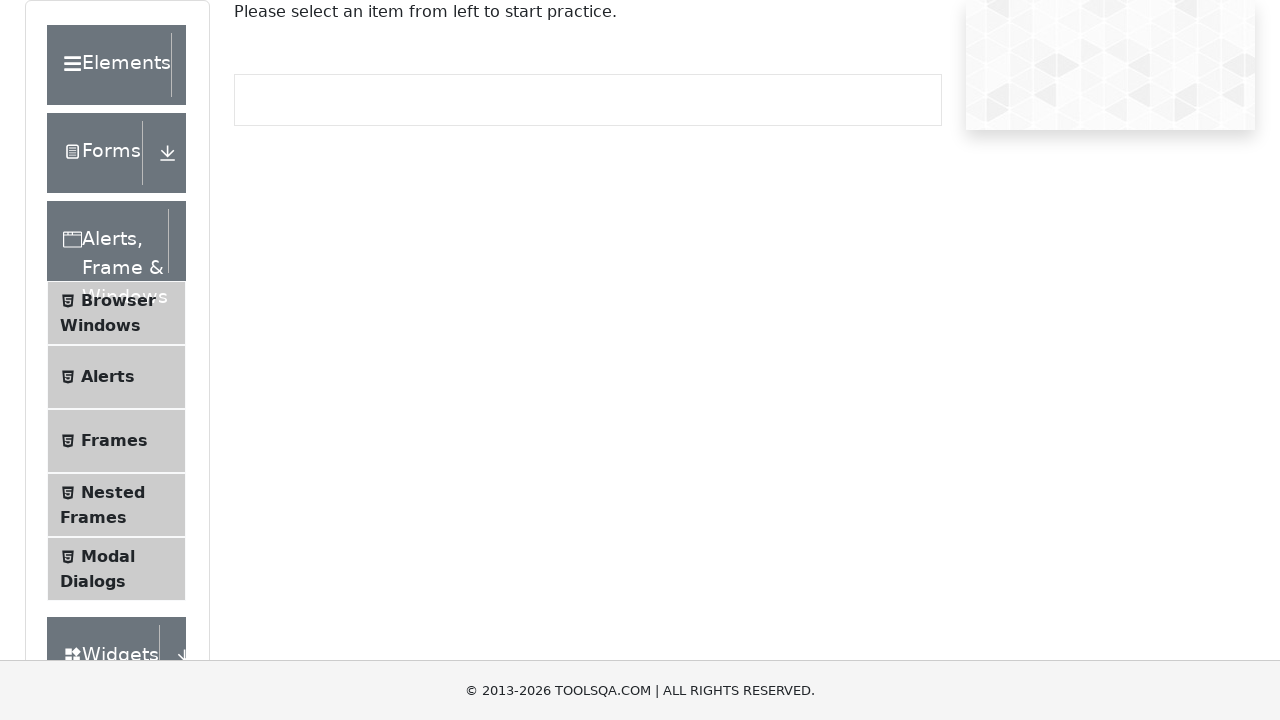

Clicked 'Modal Dialogs' menu item at (116, 569) on .btn.btn-light >> internal:has-text="Modal Dialogs"i
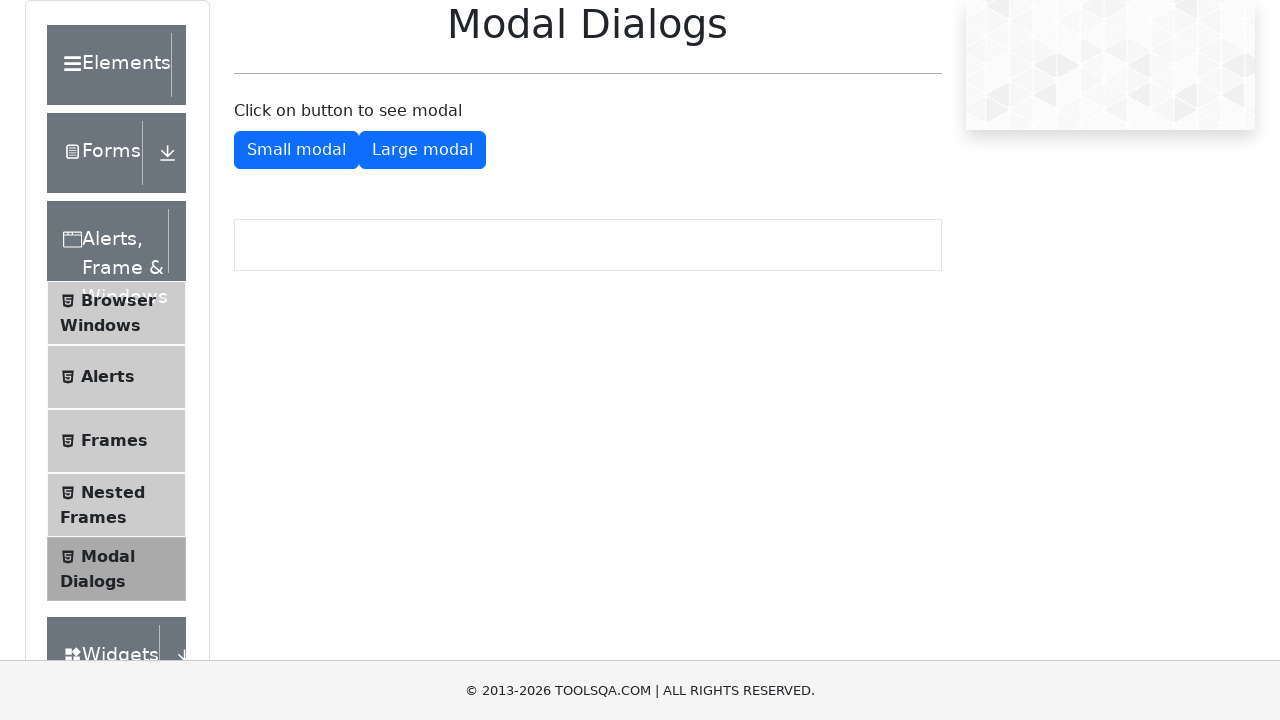

Clicked button to open small modal at (296, 150) on #showSmallModal
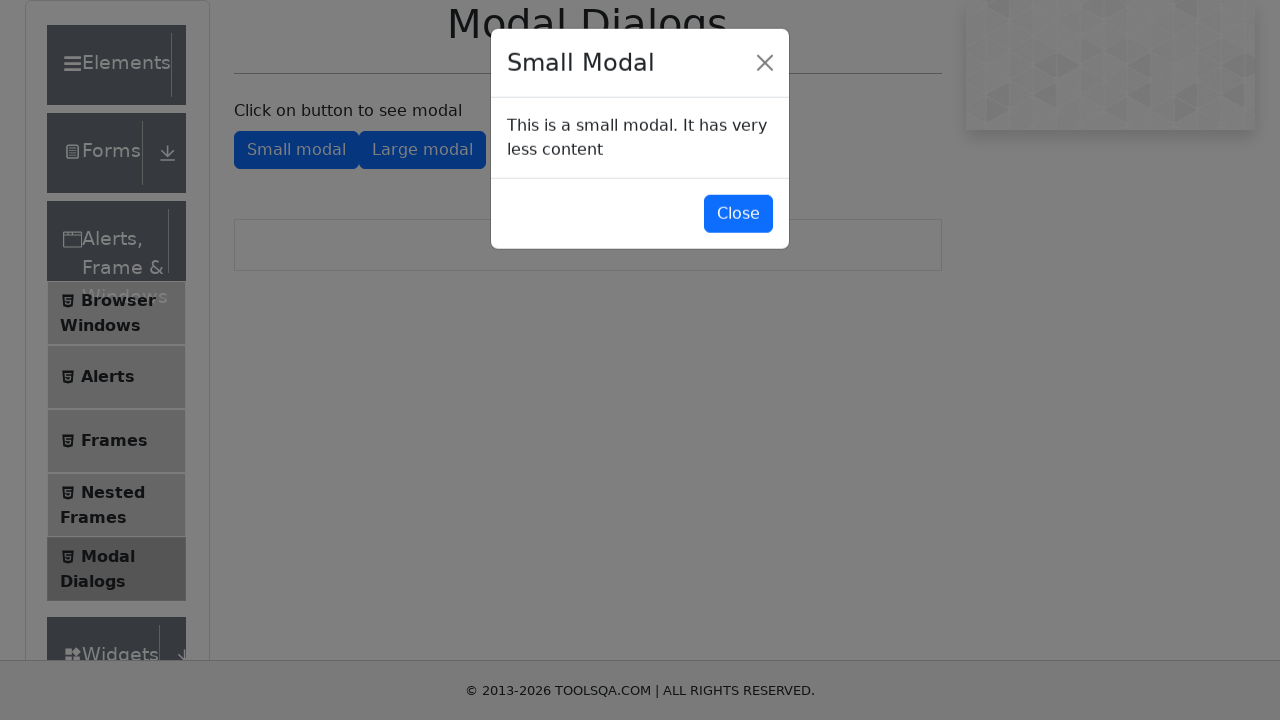

Small modal appeared and is visible
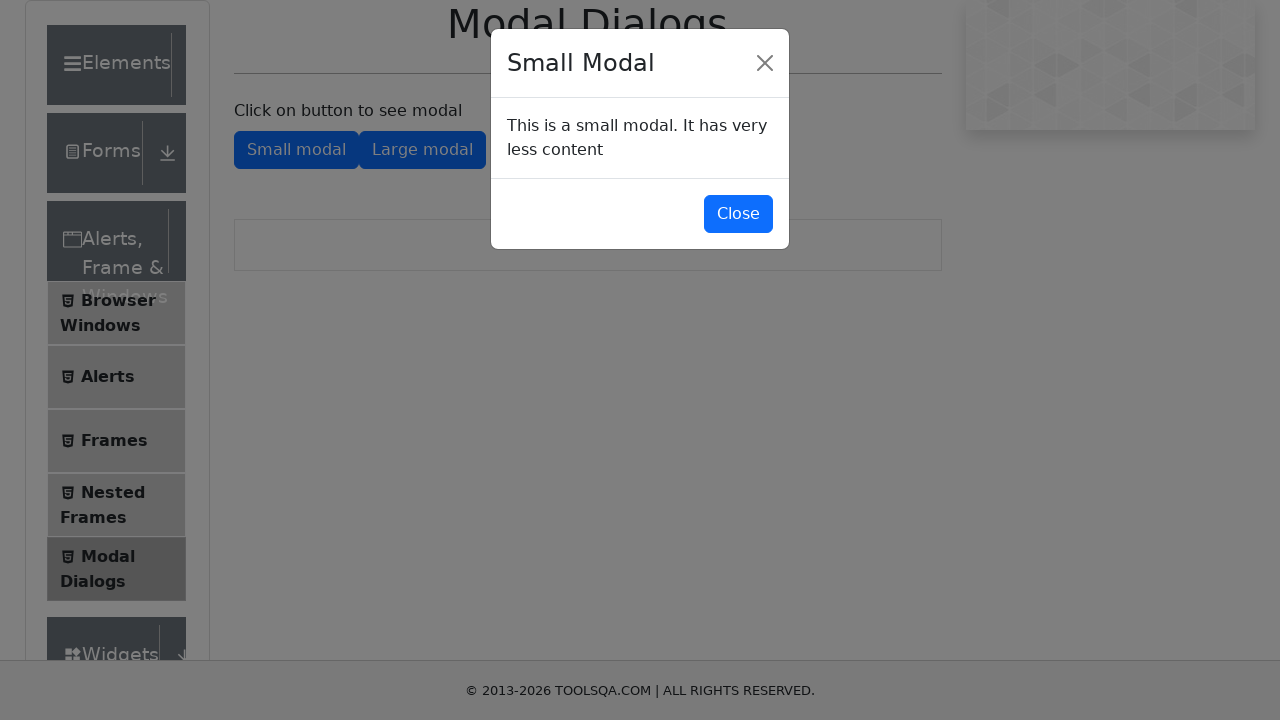

Clicked button to close small modal at (738, 214) on #closeSmallModal
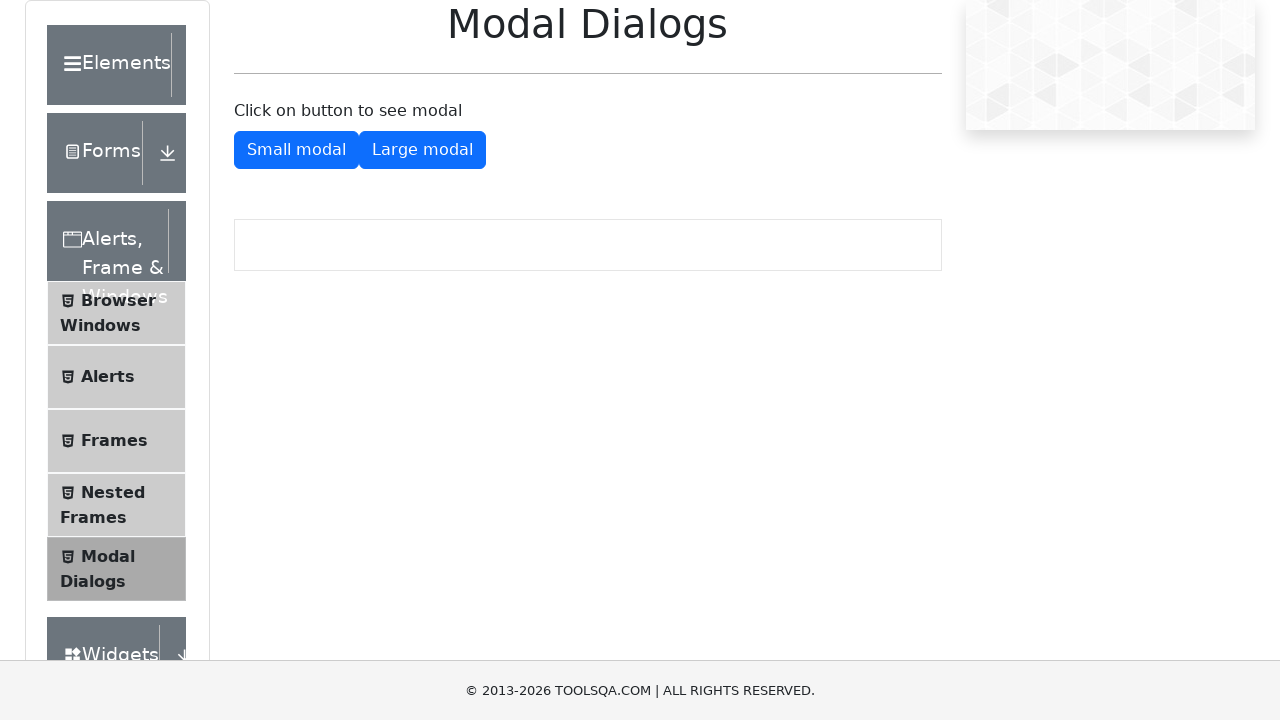

Small modal closed and is no longer visible
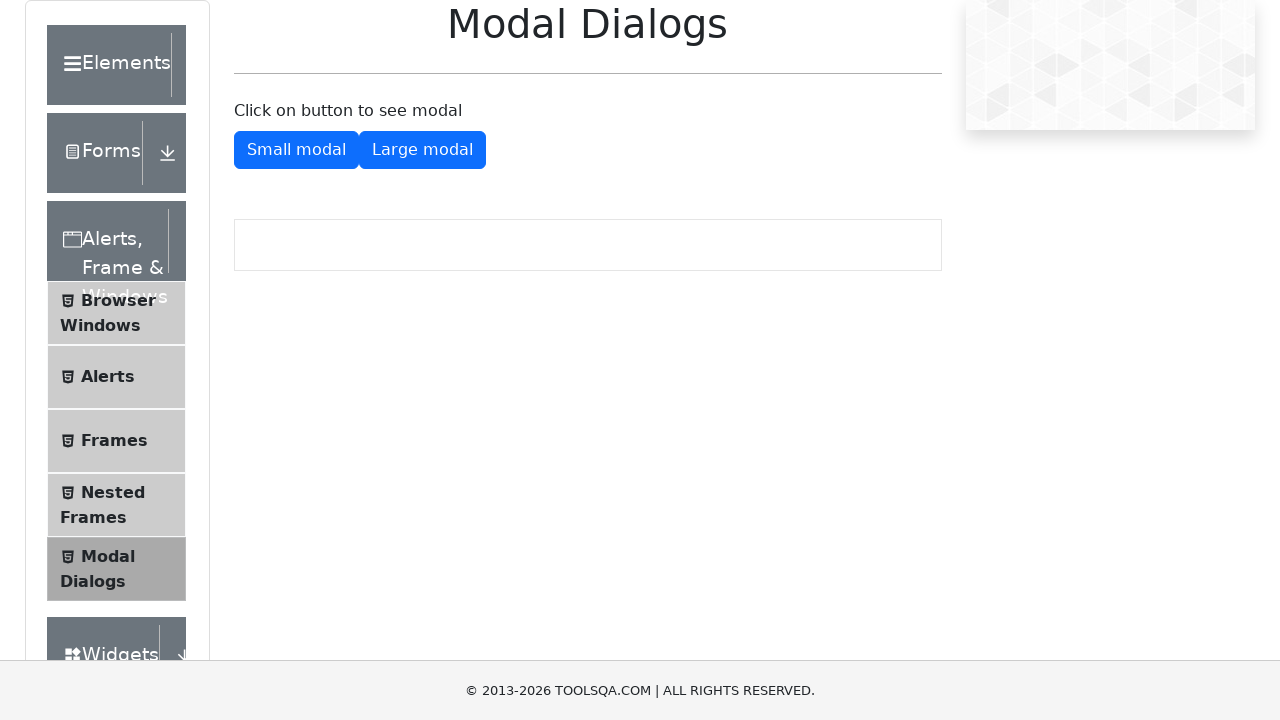

Clicked button to open large modal at (422, 150) on #showLargeModal
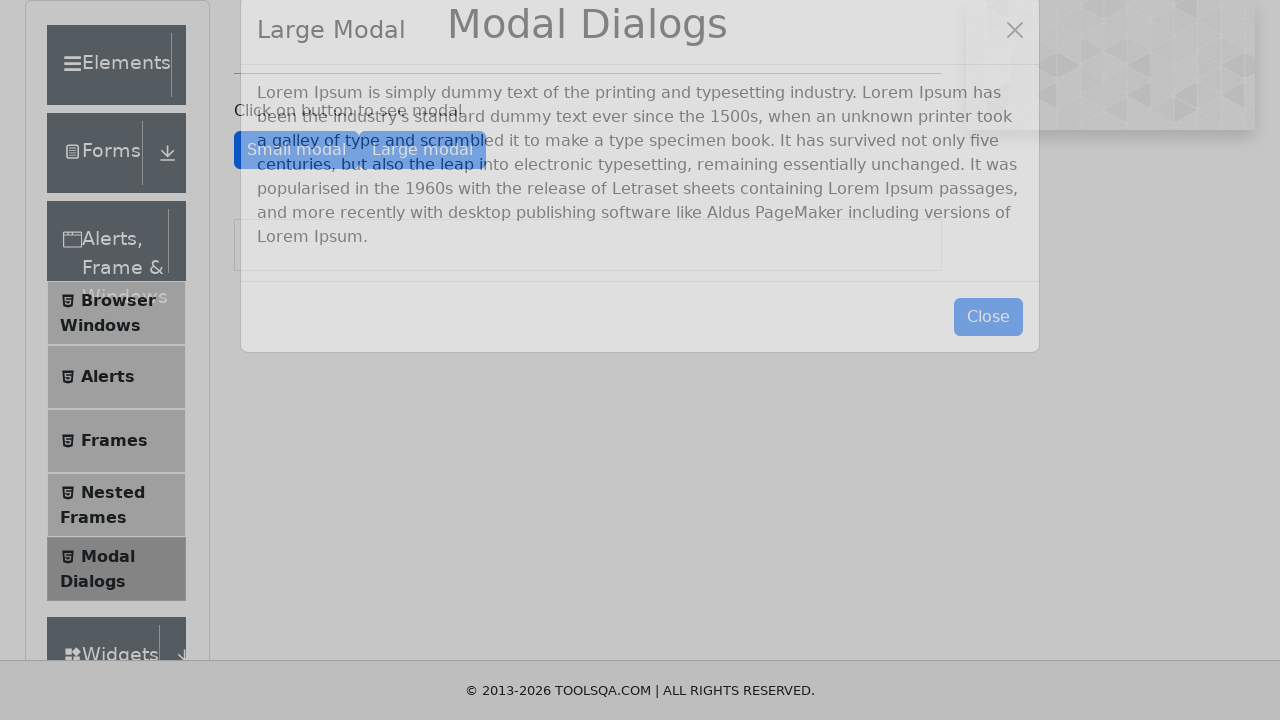

Large modal appeared and is visible
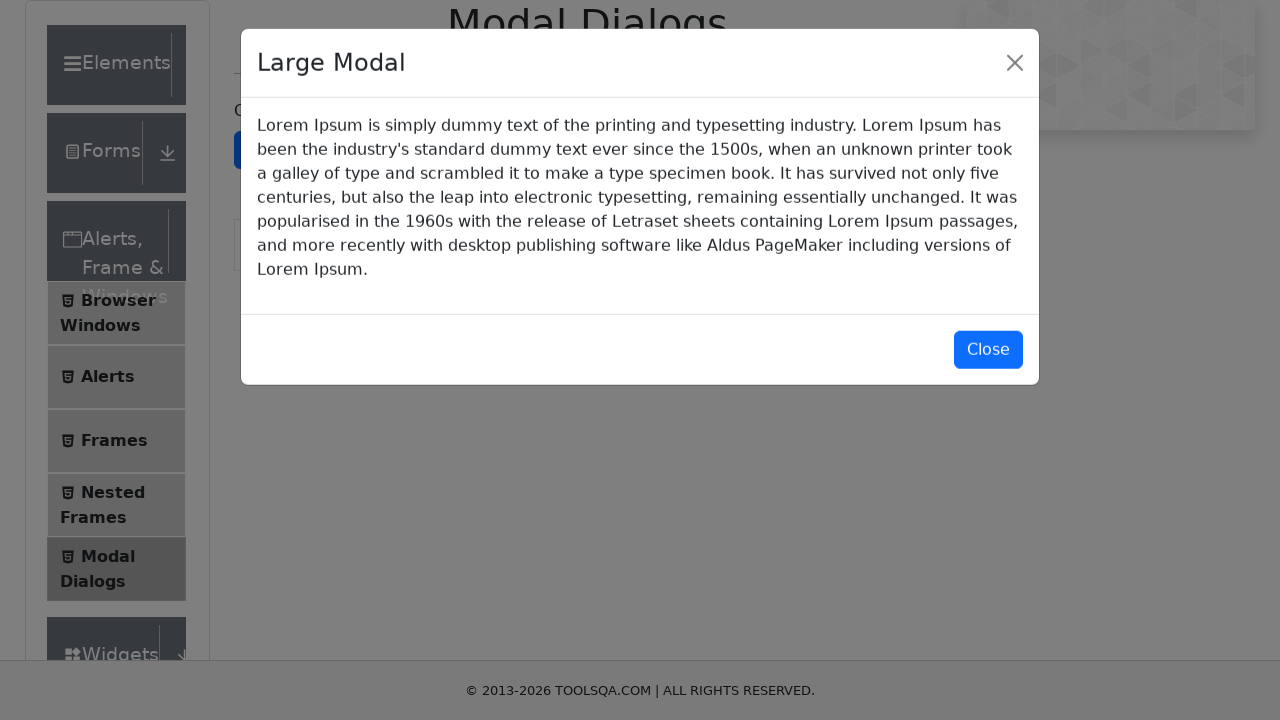

Clicked button to close large modal at (988, 350) on #closeLargeModal
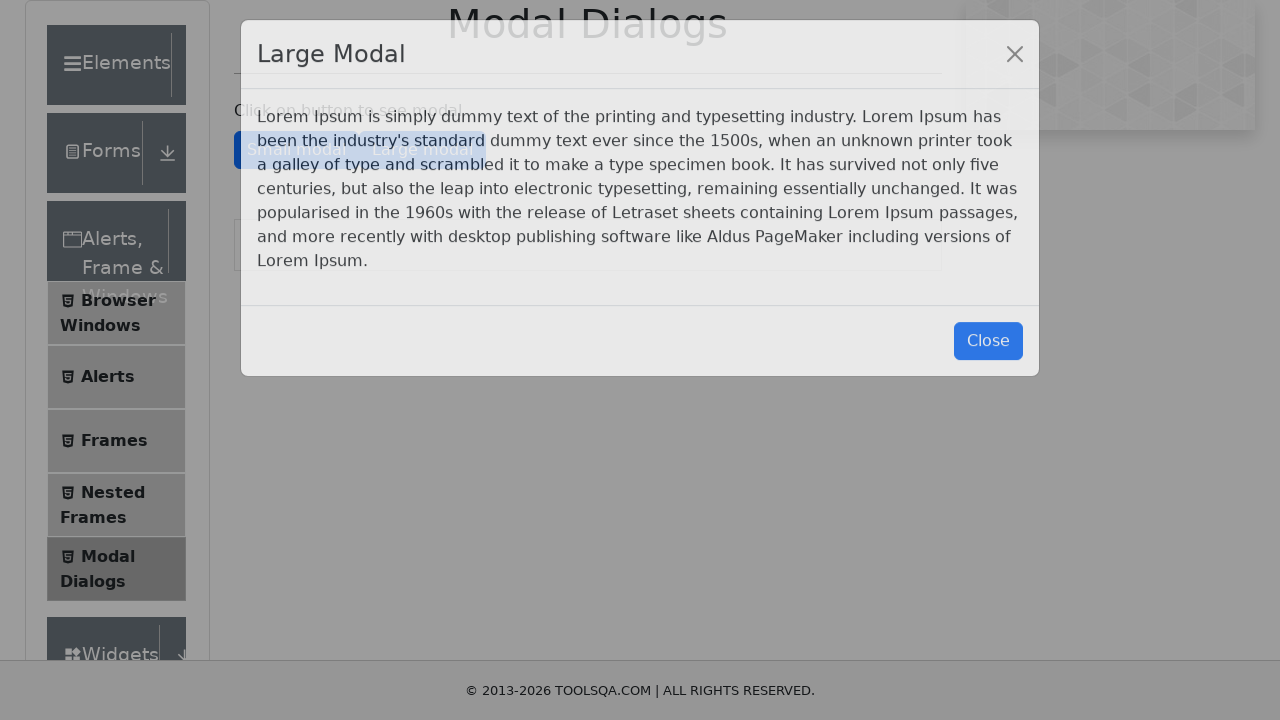

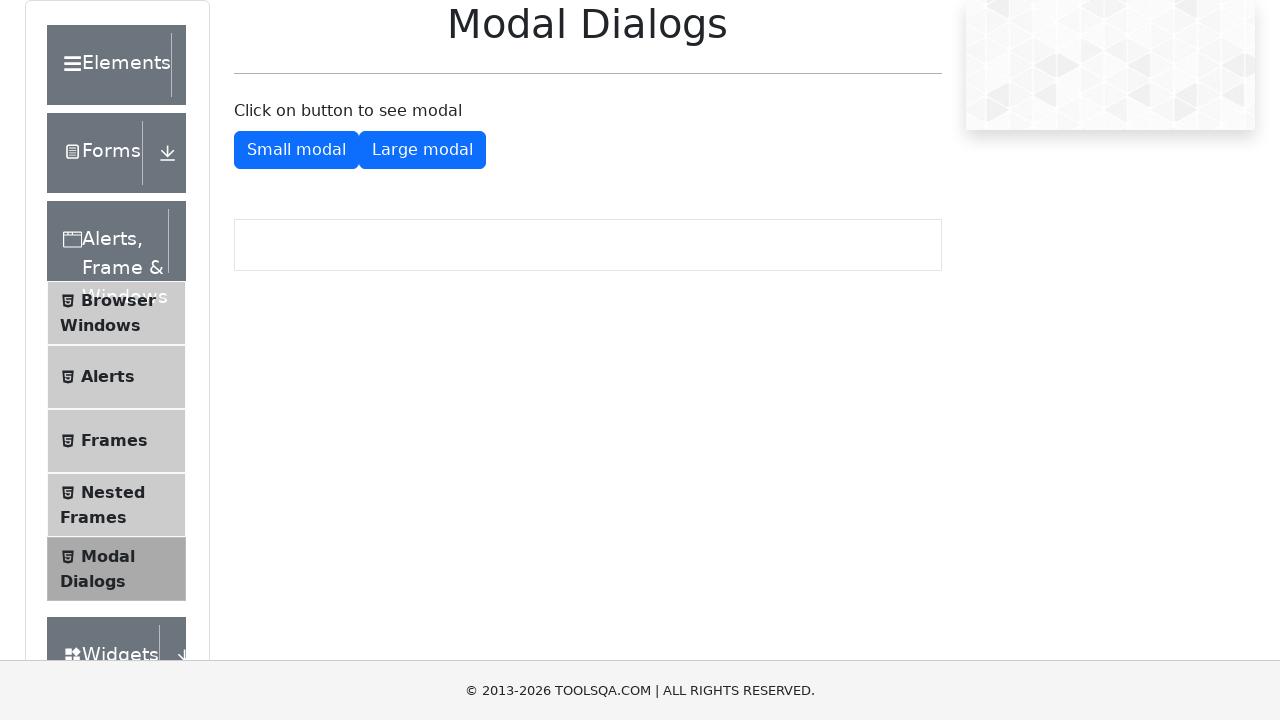